Tests dropdown select functionality by selecting an option from a select menu using selectByValue method

Starting URL: https://demoqa.com/select-menu

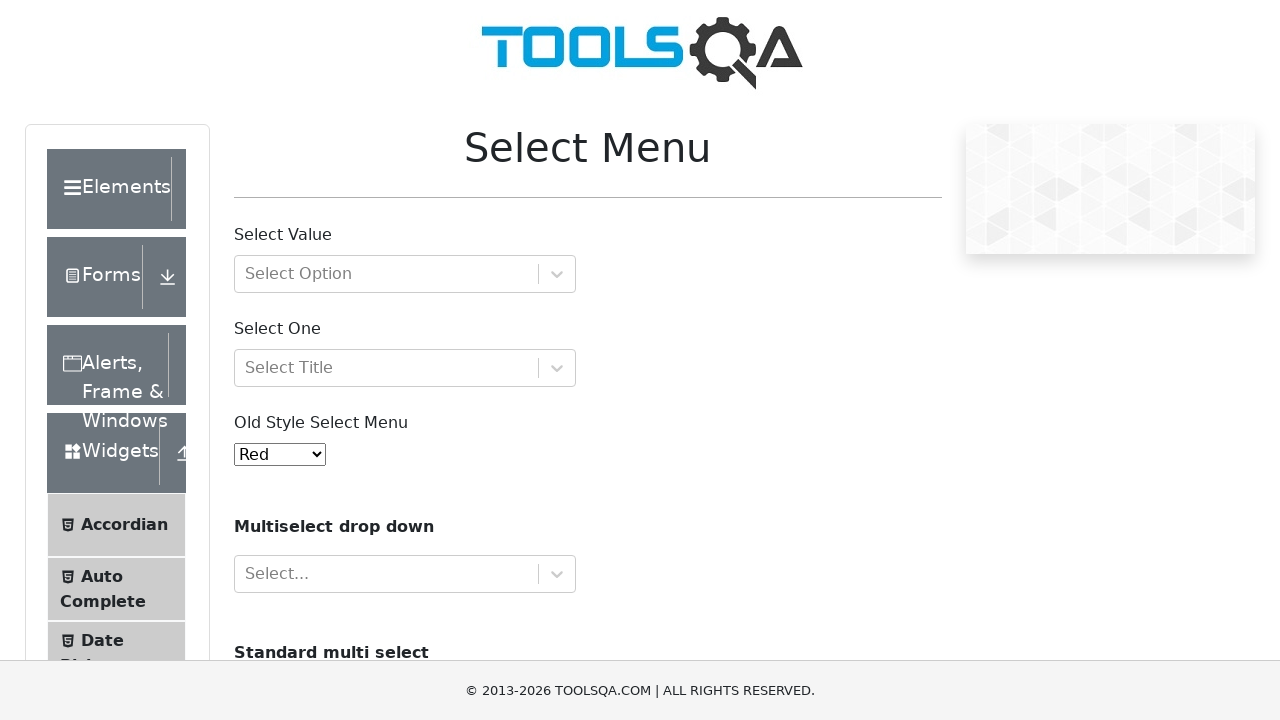

Selected option with value '6' from dropdown menu on select#oldSelectMenu
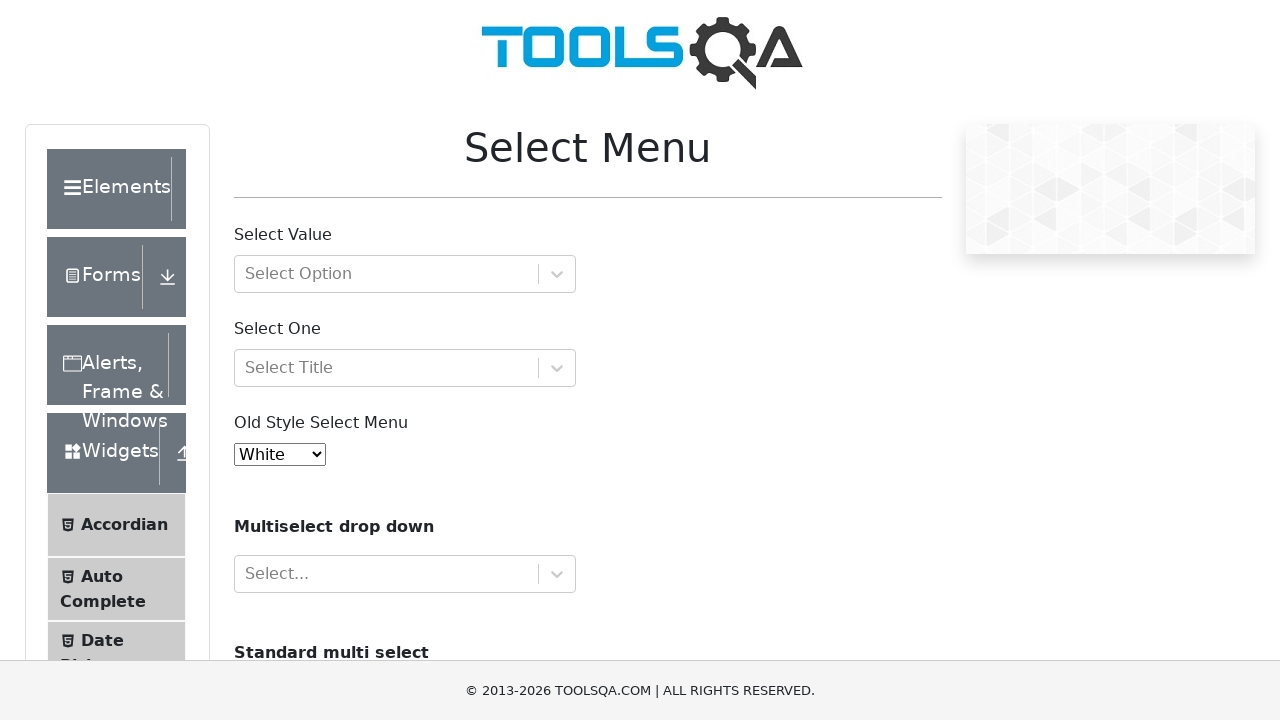

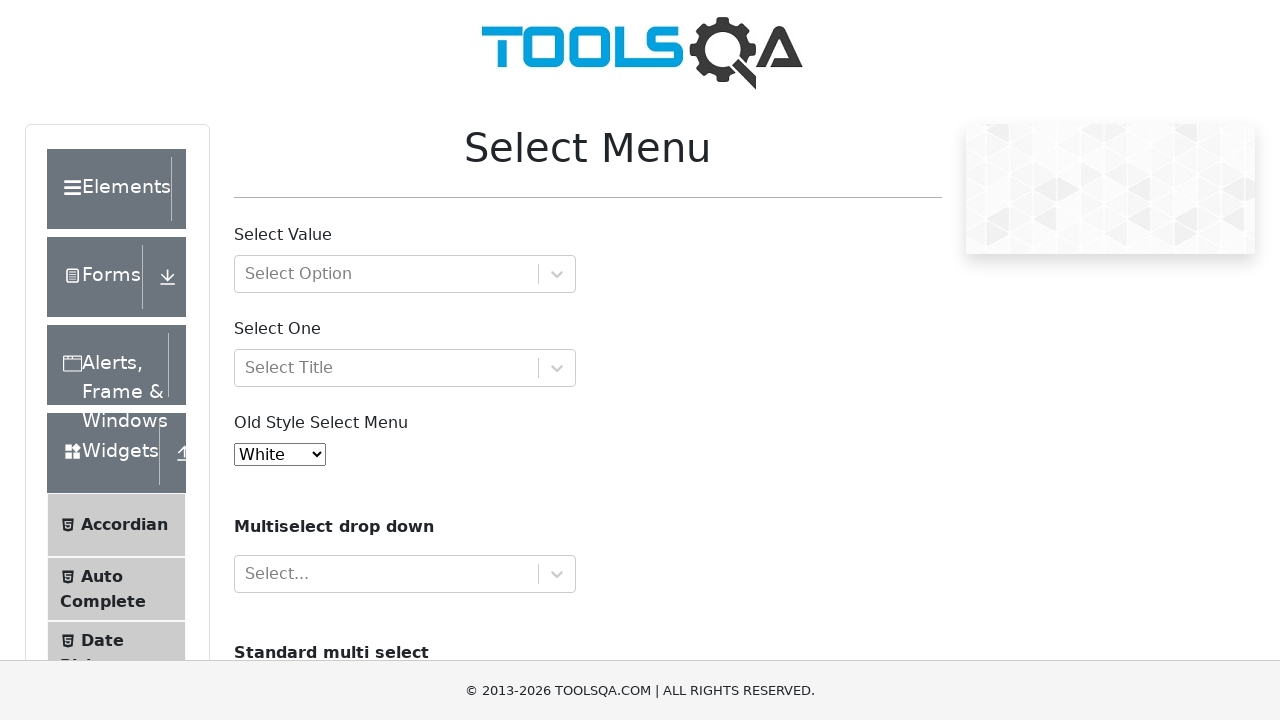